Tests date picker functionality by opening a calendar widget and selecting a specific date (August 2, 1994) using dropdown selects for month/year and clicking on the day

Starting URL: https://demoqa.com/automation-practice-form

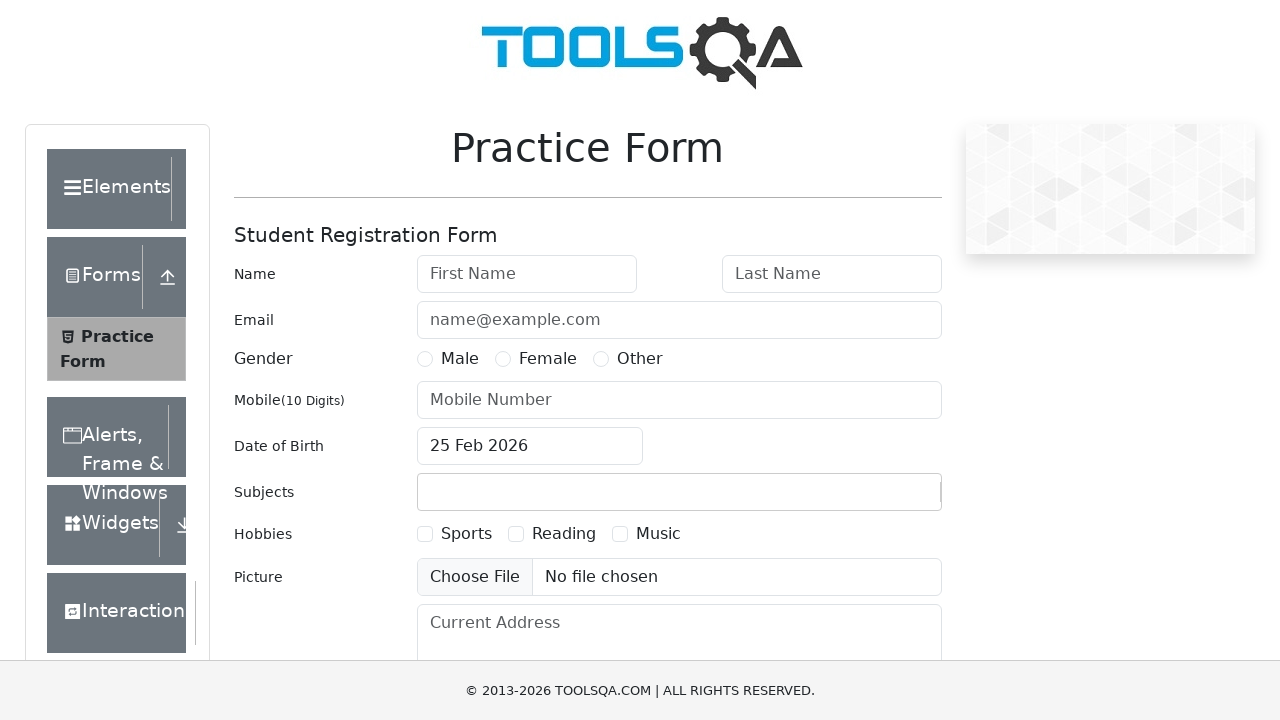

Clicked date of birth input to open calendar widget at (530, 446) on #dateOfBirthInput
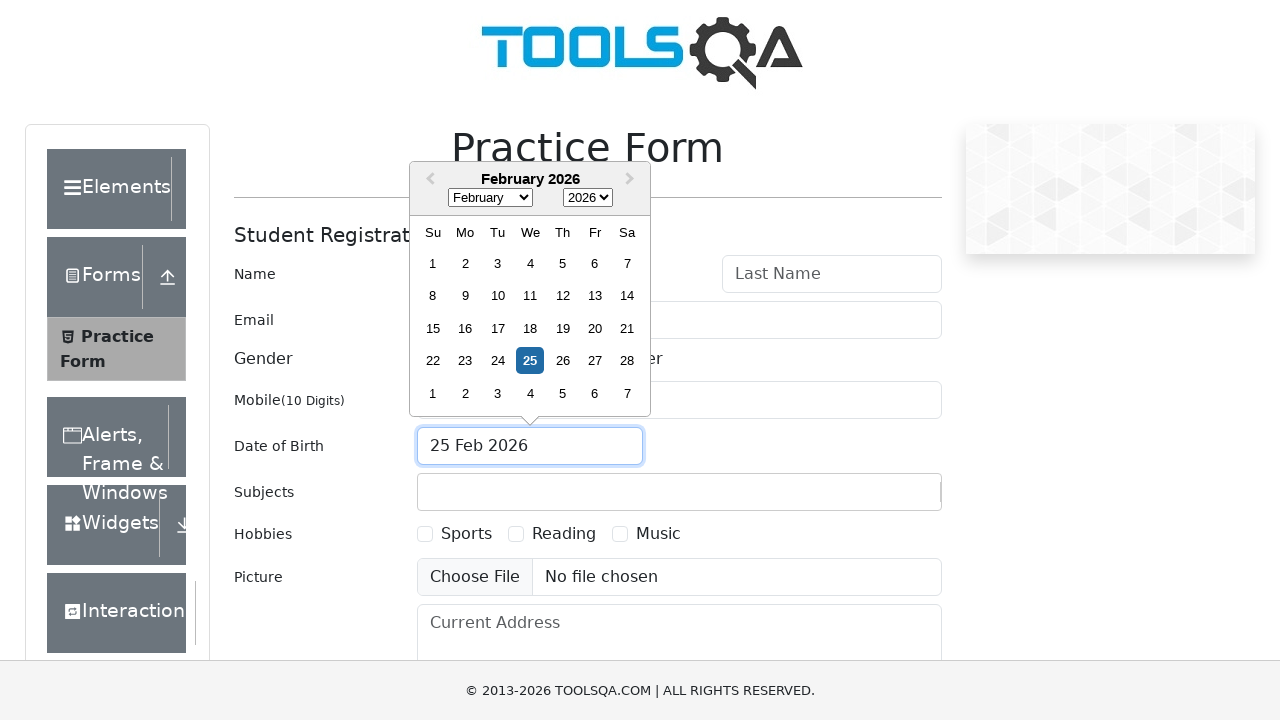

Selected August from month dropdown on select.react-datepicker__month-select
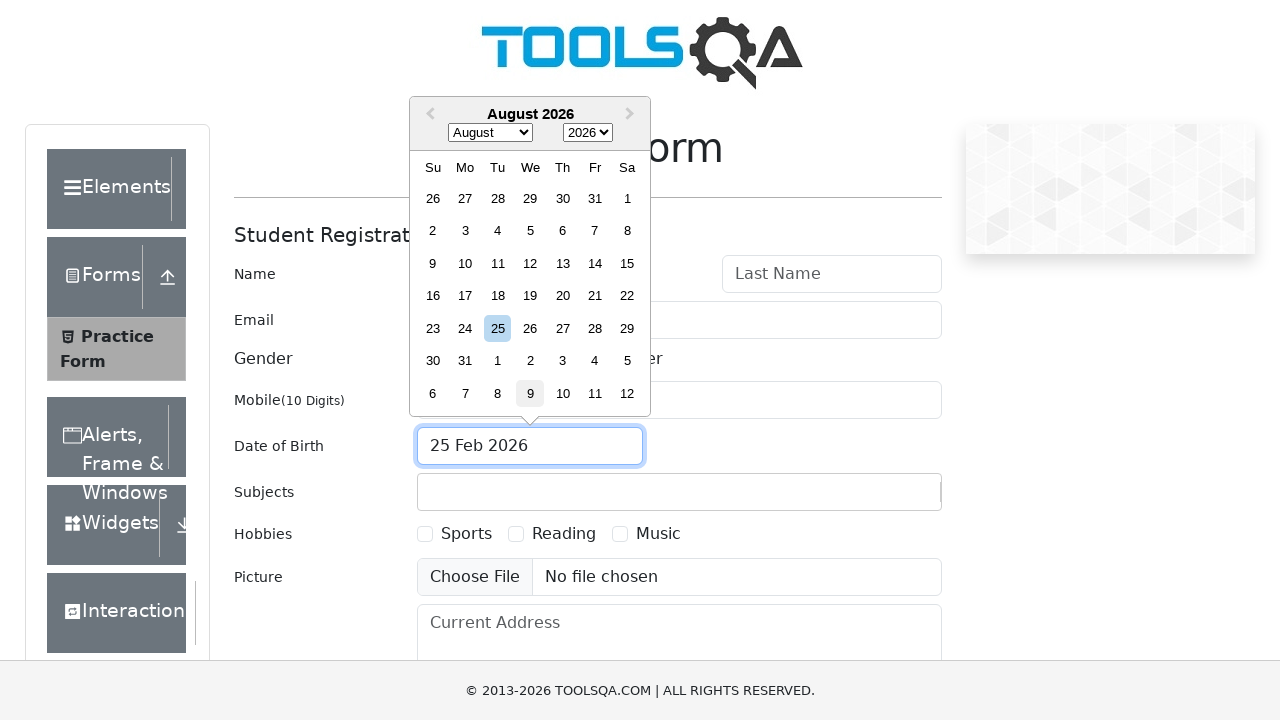

Selected 1994 from year dropdown on select.react-datepicker__year-select
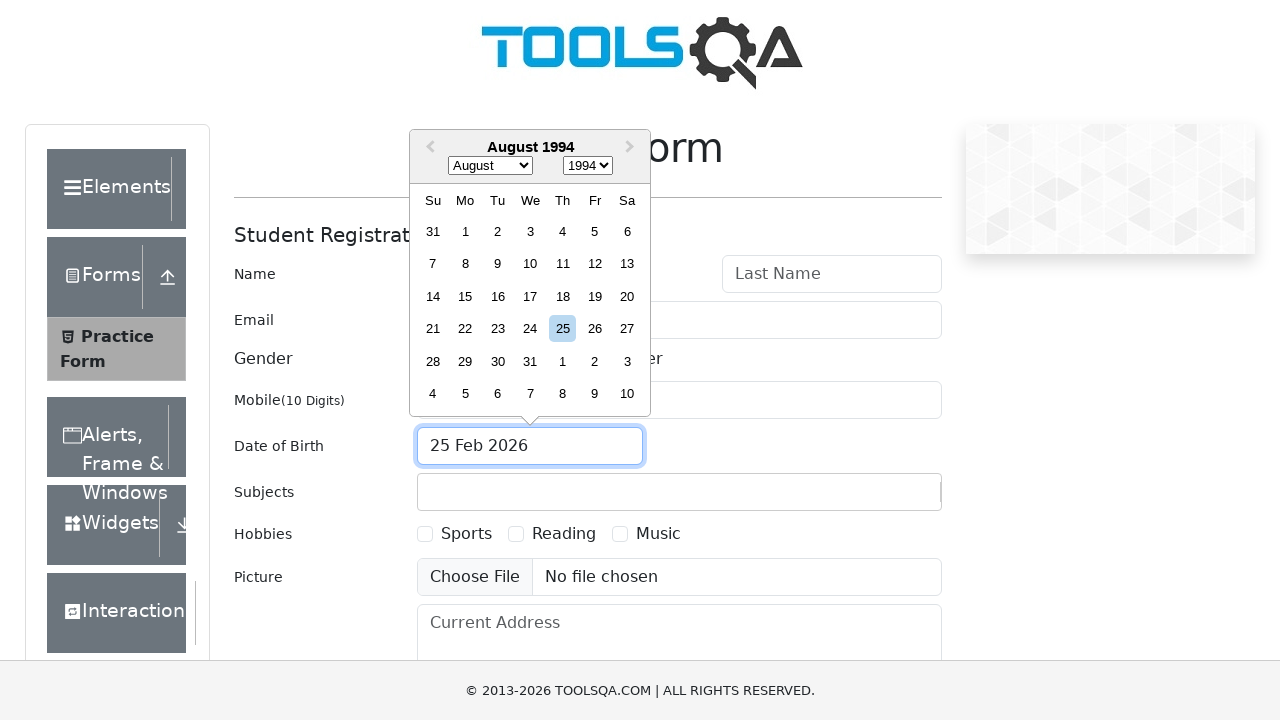

Clicked on August 2nd, 1994 to select the date at (498, 231) on xpath=//div[contains(@aria-label,'Choose Tuesday, August 2nd, 1994') and text()=
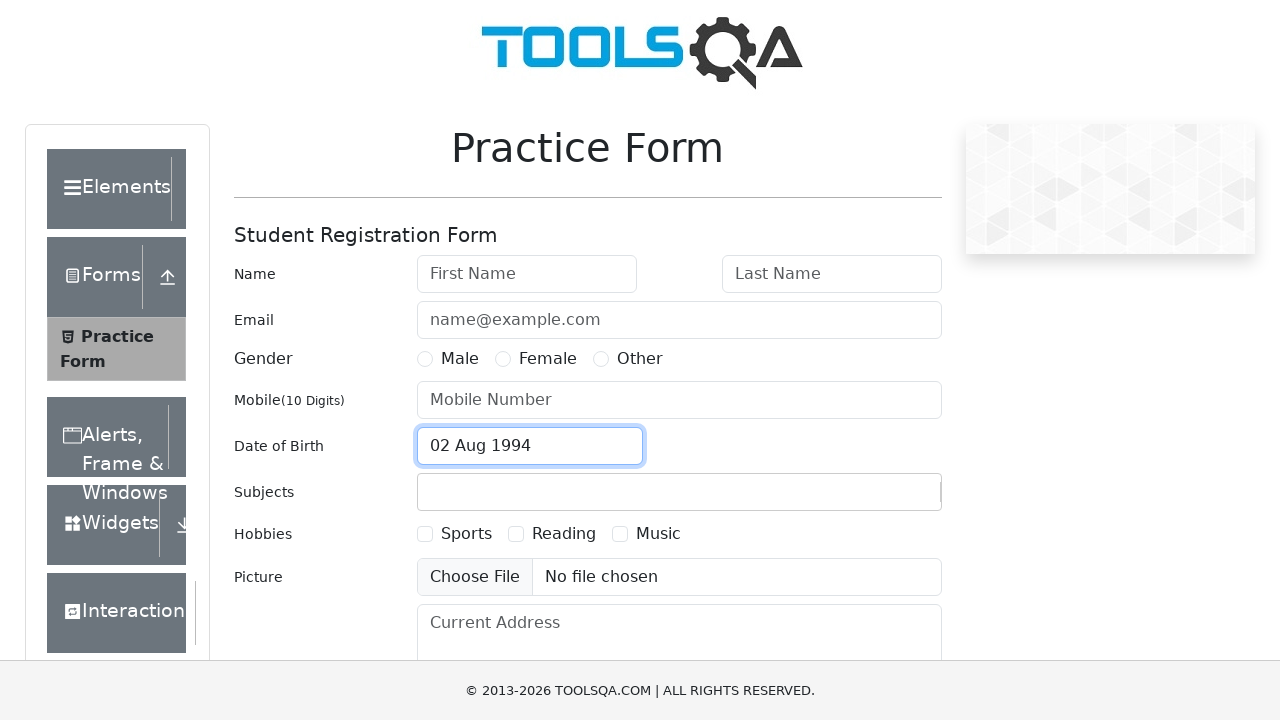

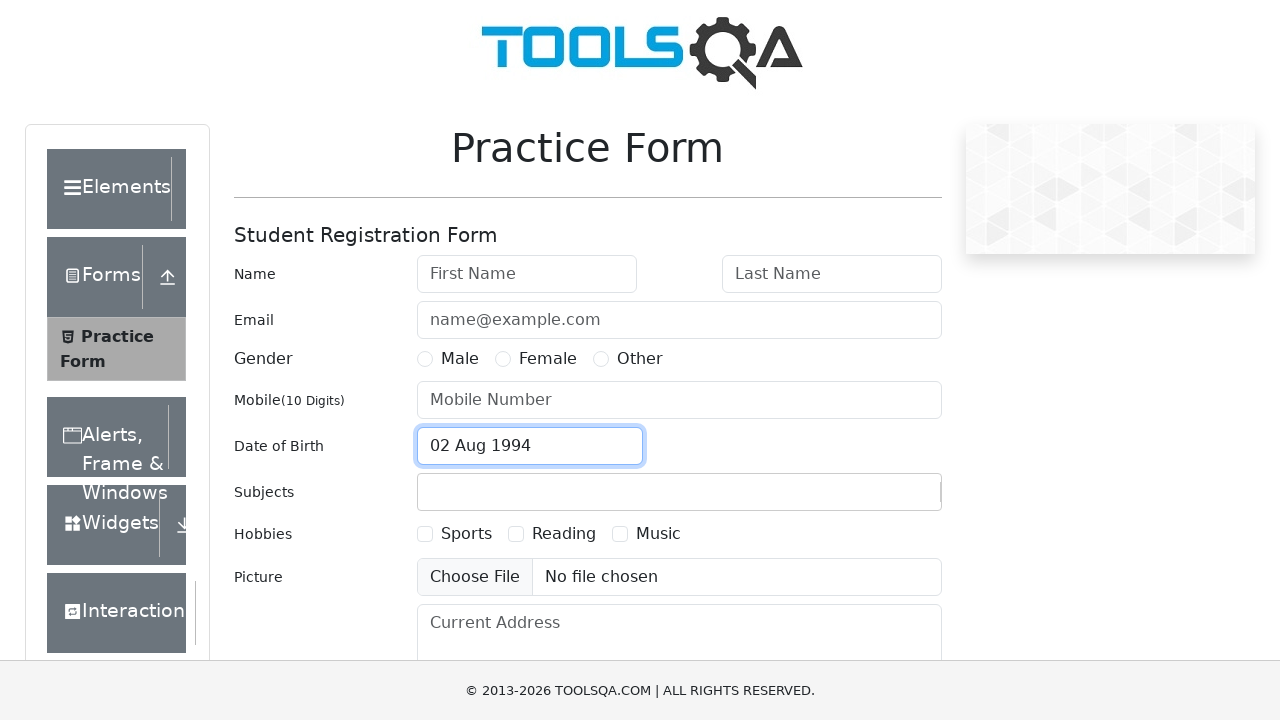